Tests footer link navigation by opening multiple links from the footer section in new tabs using Ctrl+Enter, then iterating through all opened tabs to verify they loaded correctly.

Starting URL: http://qaclickacademy.com/practice.php

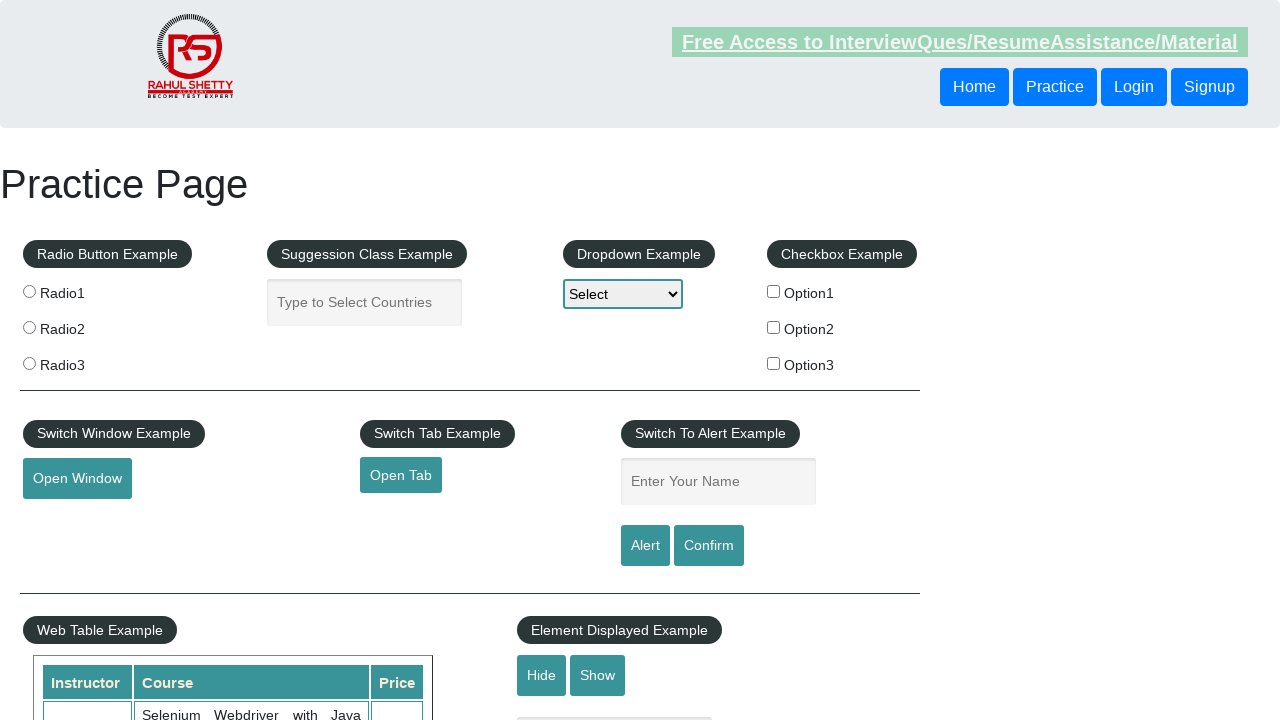

Footer section loaded successfully
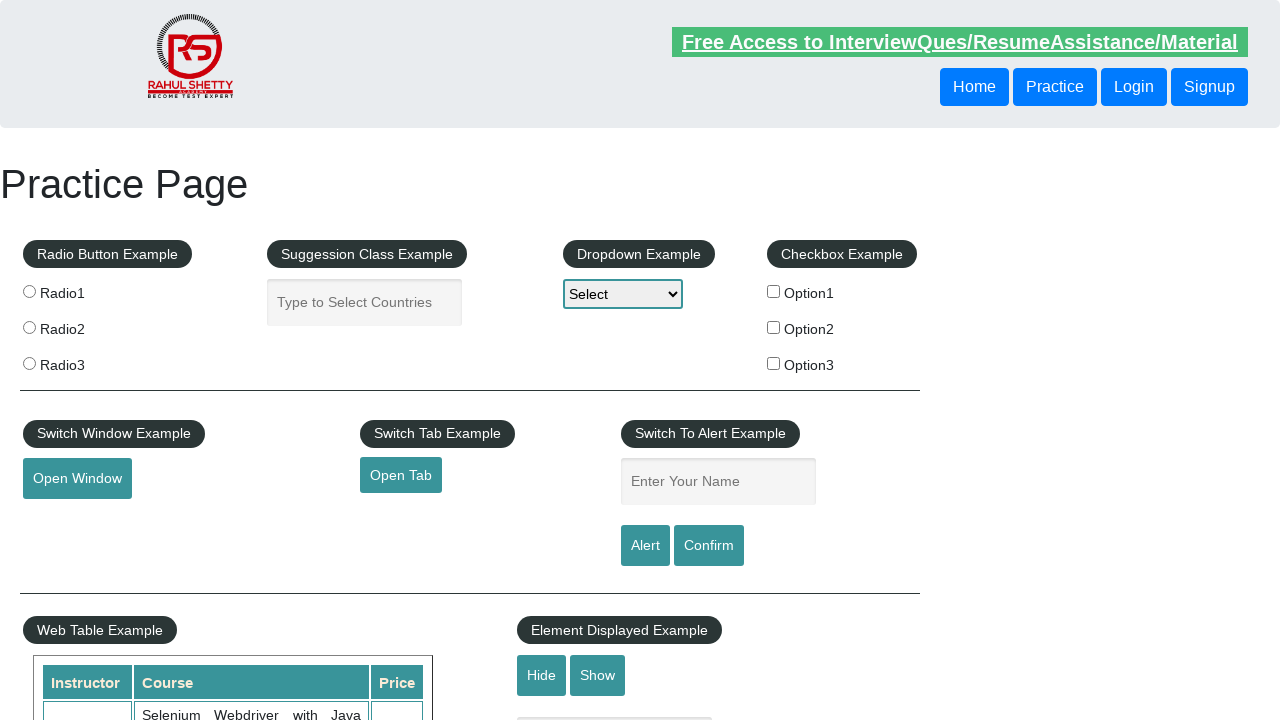

Located footer column links
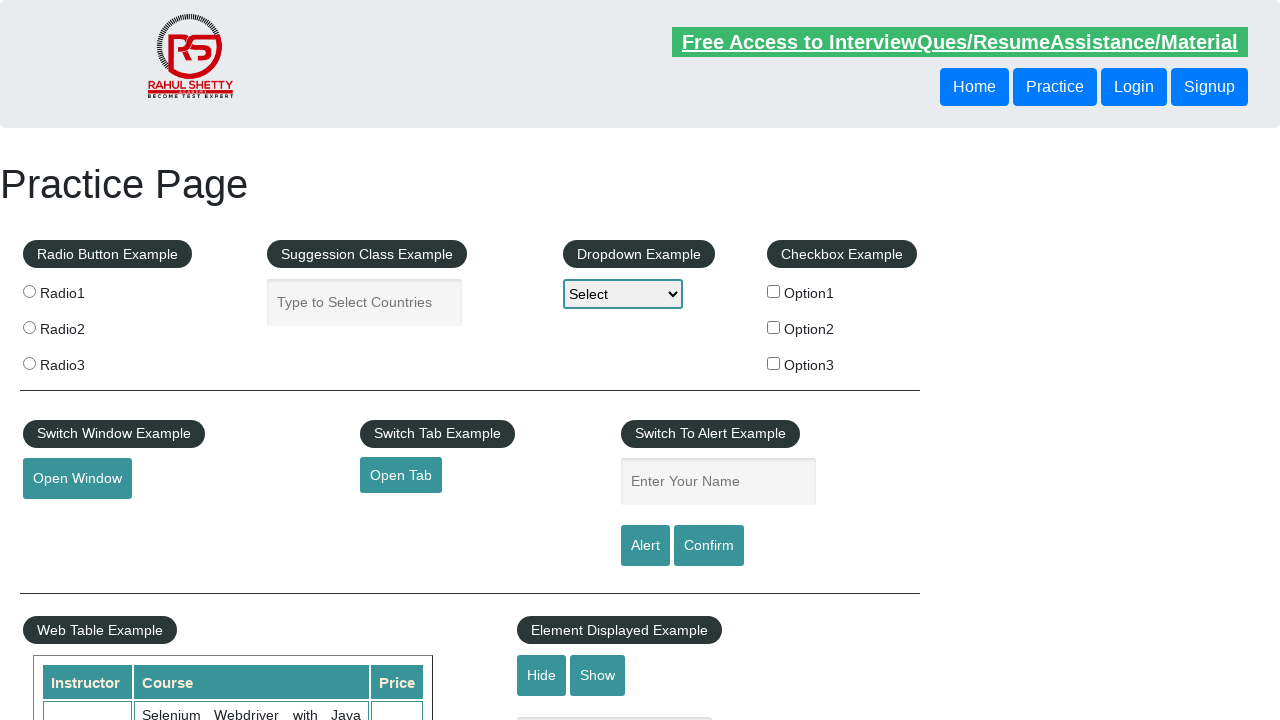

Found 5 links in footer column
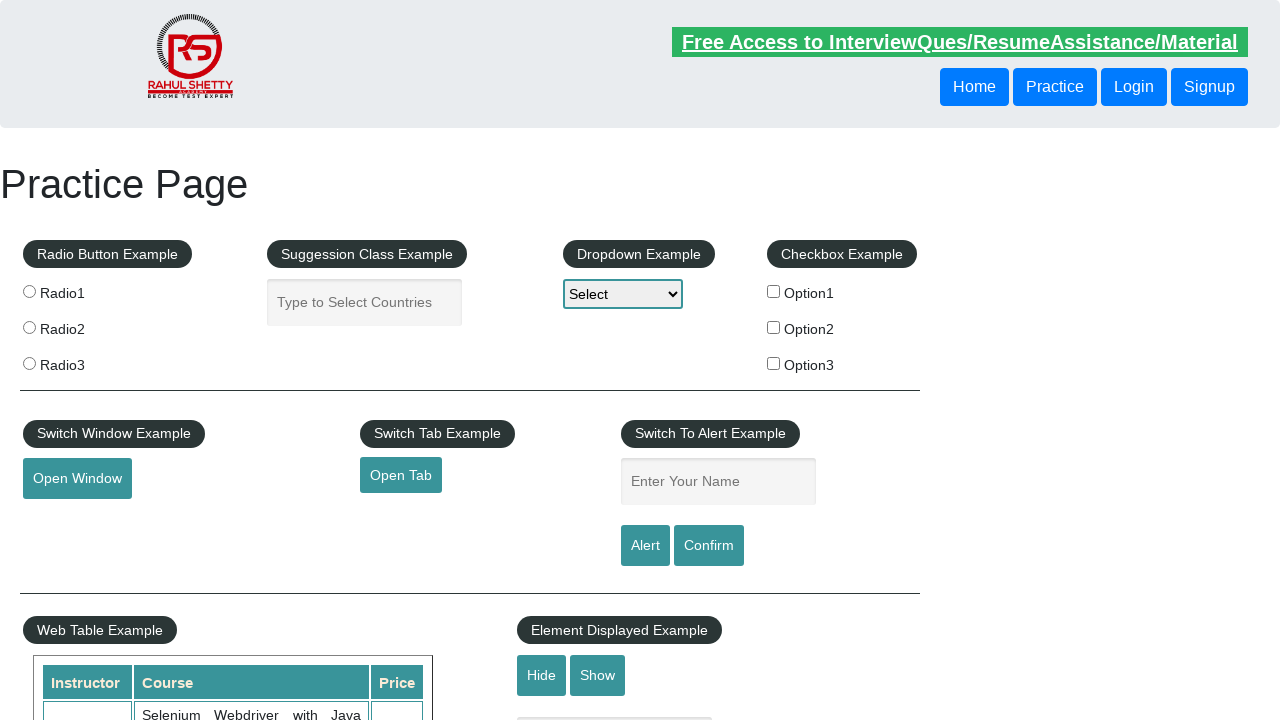

Opened footer link 1 in new tab using Ctrl+Click at (68, 520) on xpath=//div[@id='gf-BIG']//table/tbody/tr/td[1]/ul//a >> nth=1
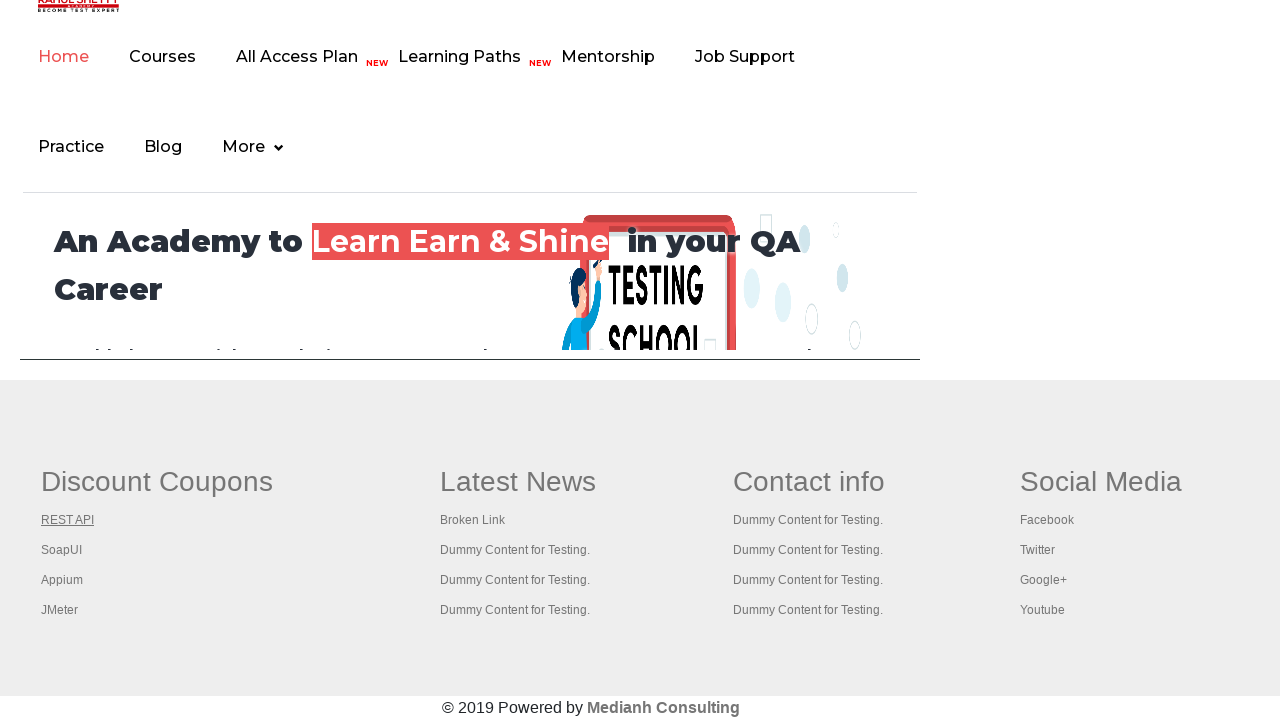

Waited 2 seconds before opening next link
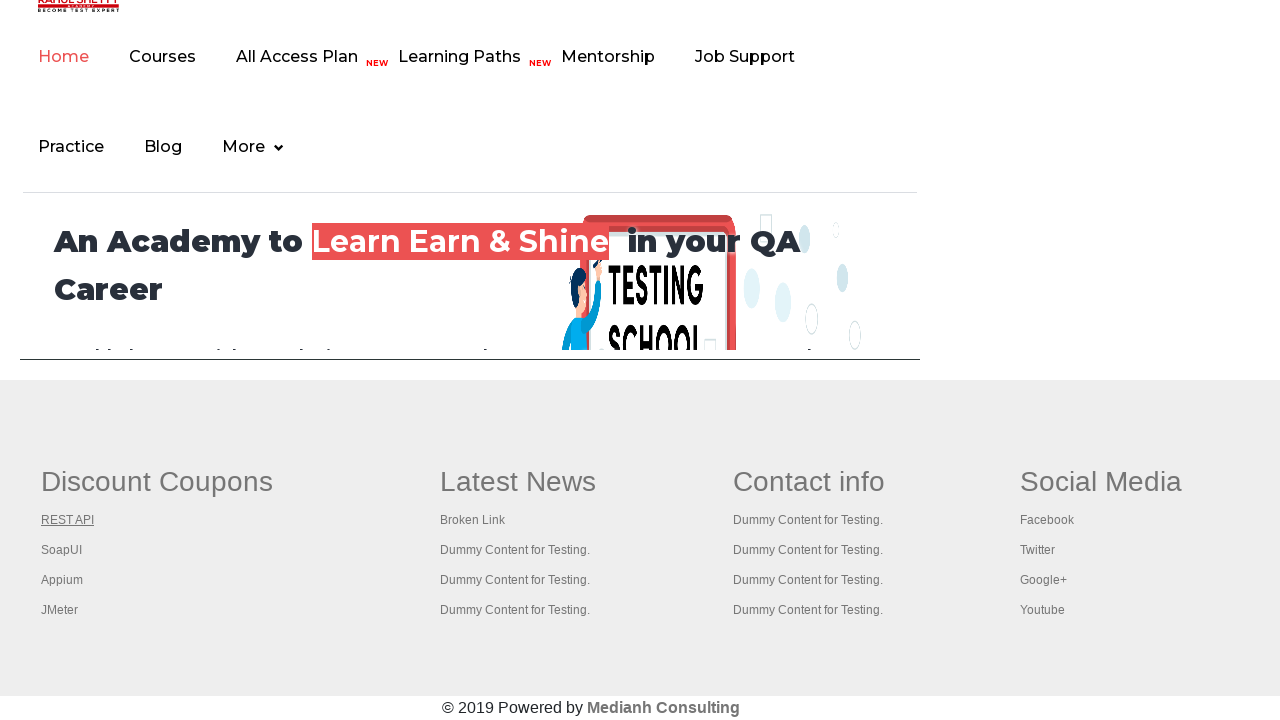

Opened footer link 2 in new tab using Ctrl+Click at (62, 550) on xpath=//div[@id='gf-BIG']//table/tbody/tr/td[1]/ul//a >> nth=2
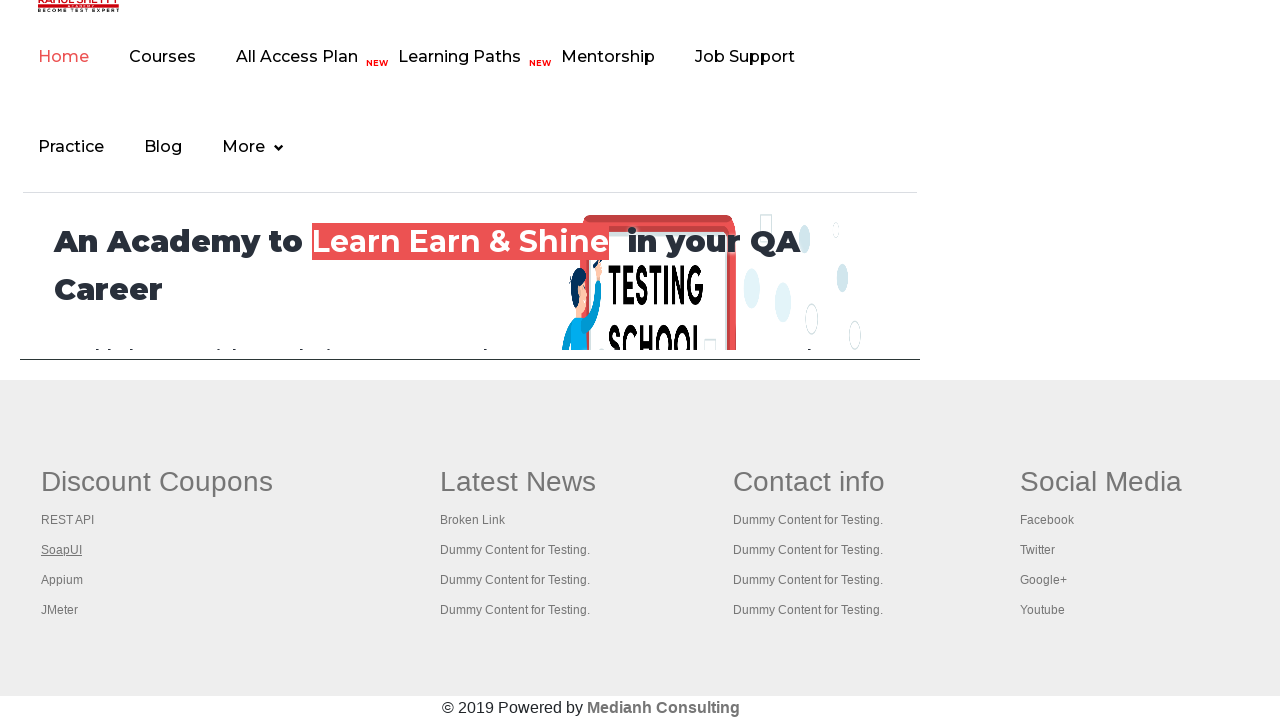

Waited 2 seconds before opening next link
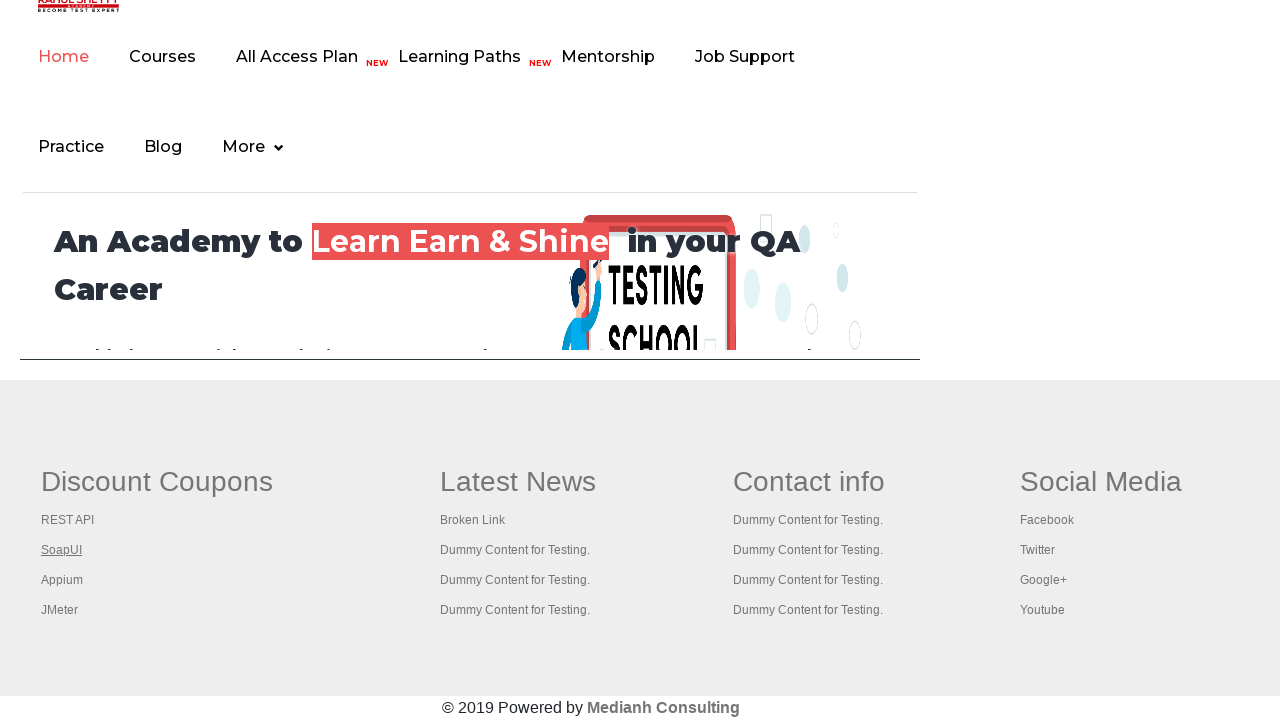

Opened footer link 3 in new tab using Ctrl+Click at (62, 580) on xpath=//div[@id='gf-BIG']//table/tbody/tr/td[1]/ul//a >> nth=3
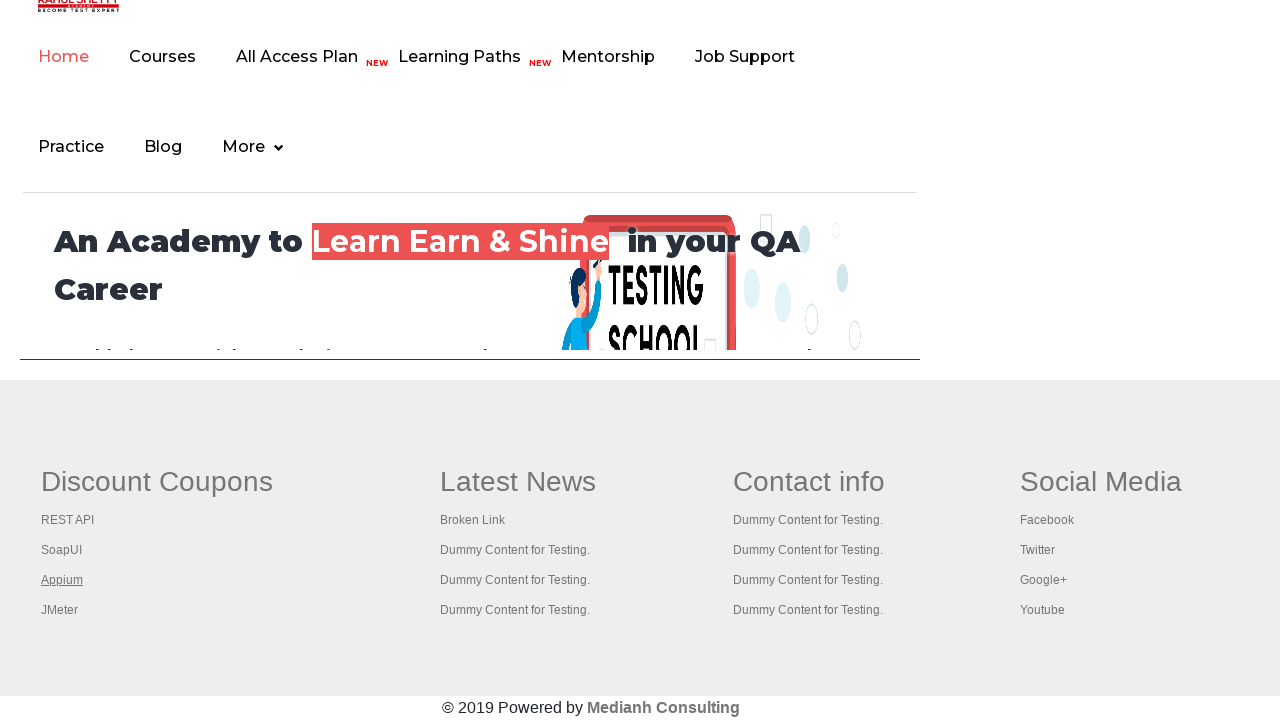

Waited 2 seconds before opening next link
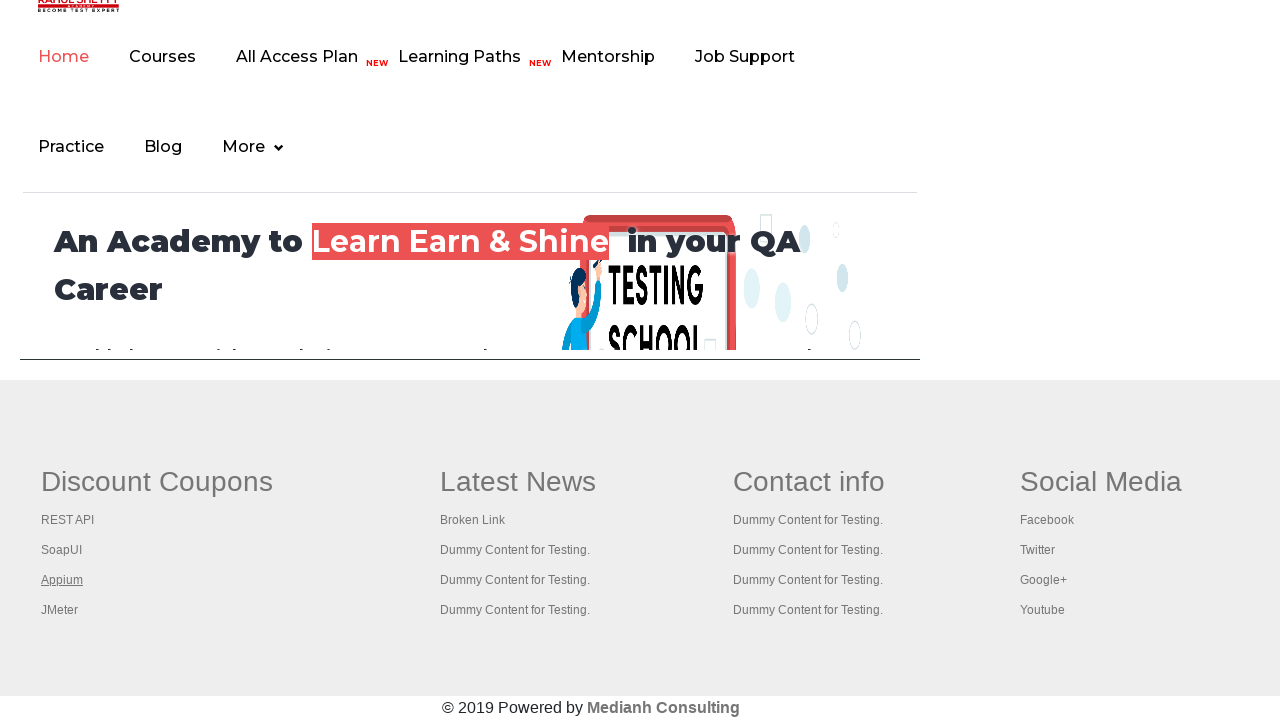

Opened footer link 4 in new tab using Ctrl+Click at (60, 610) on xpath=//div[@id='gf-BIG']//table/tbody/tr/td[1]/ul//a >> nth=4
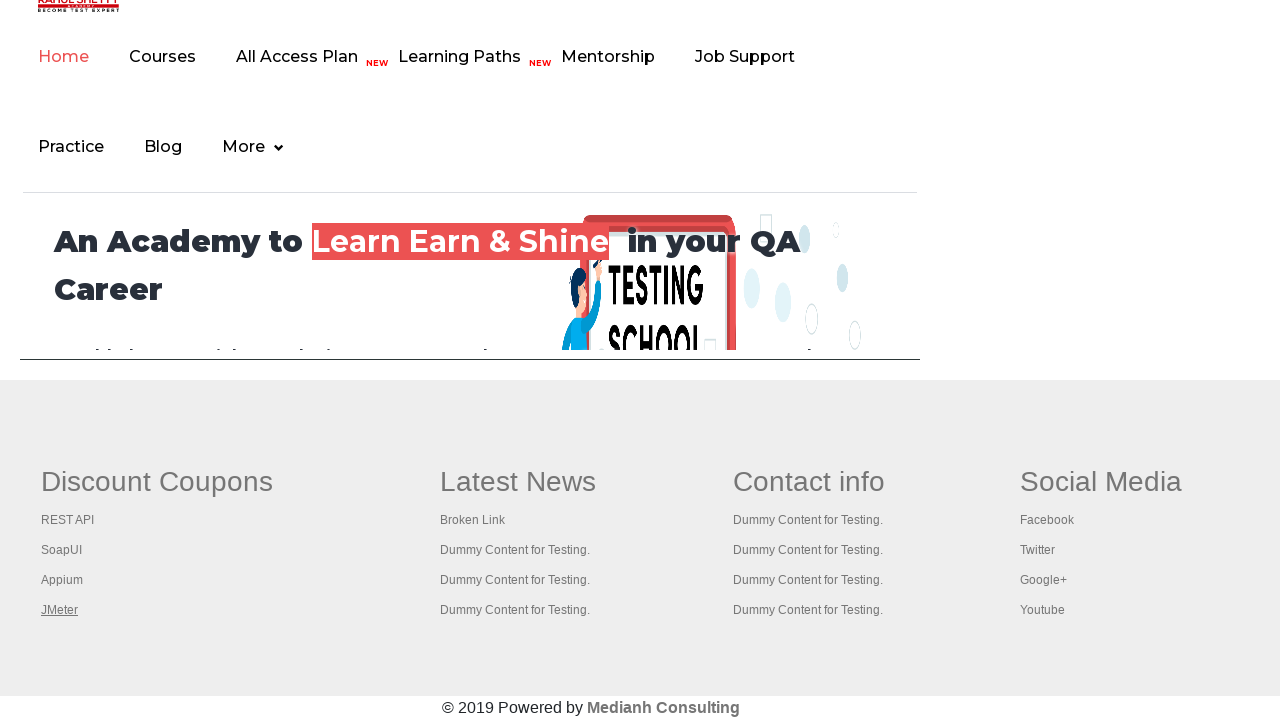

Waited 2 seconds before opening next link
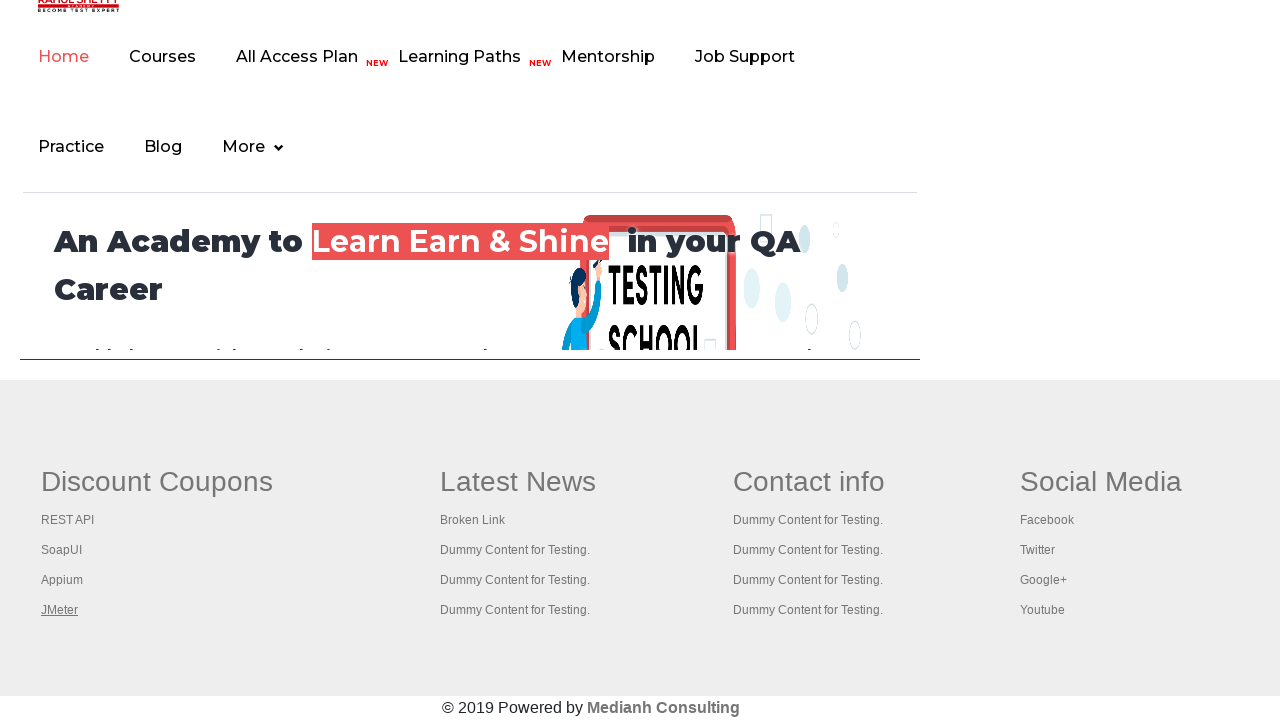

Retrieved all open tabs (5 total pages)
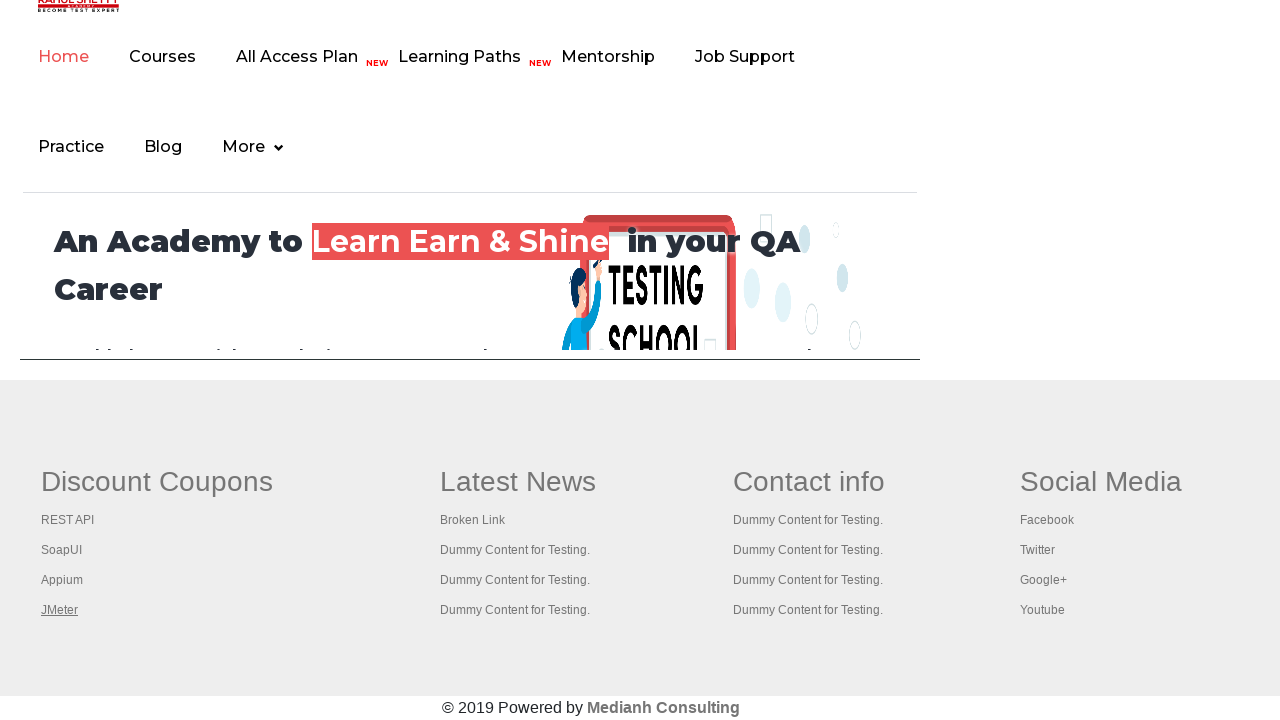

Switched to a new tab
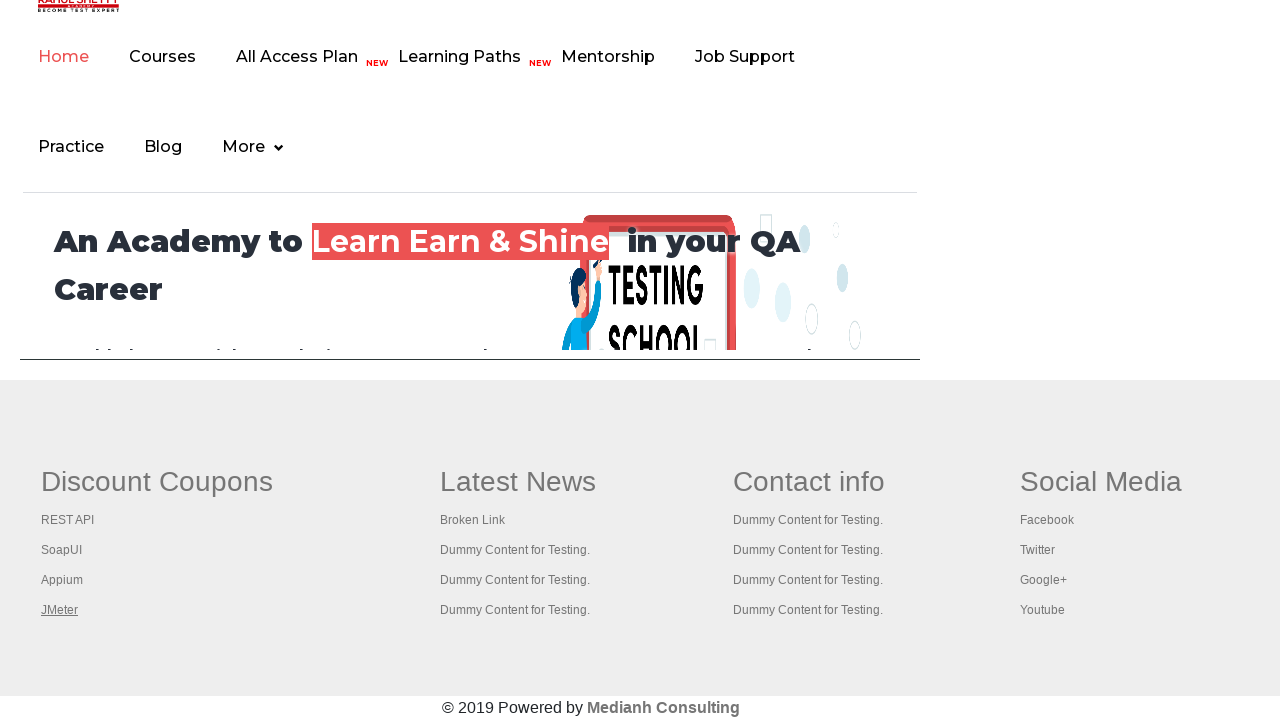

Tab page content loaded successfully
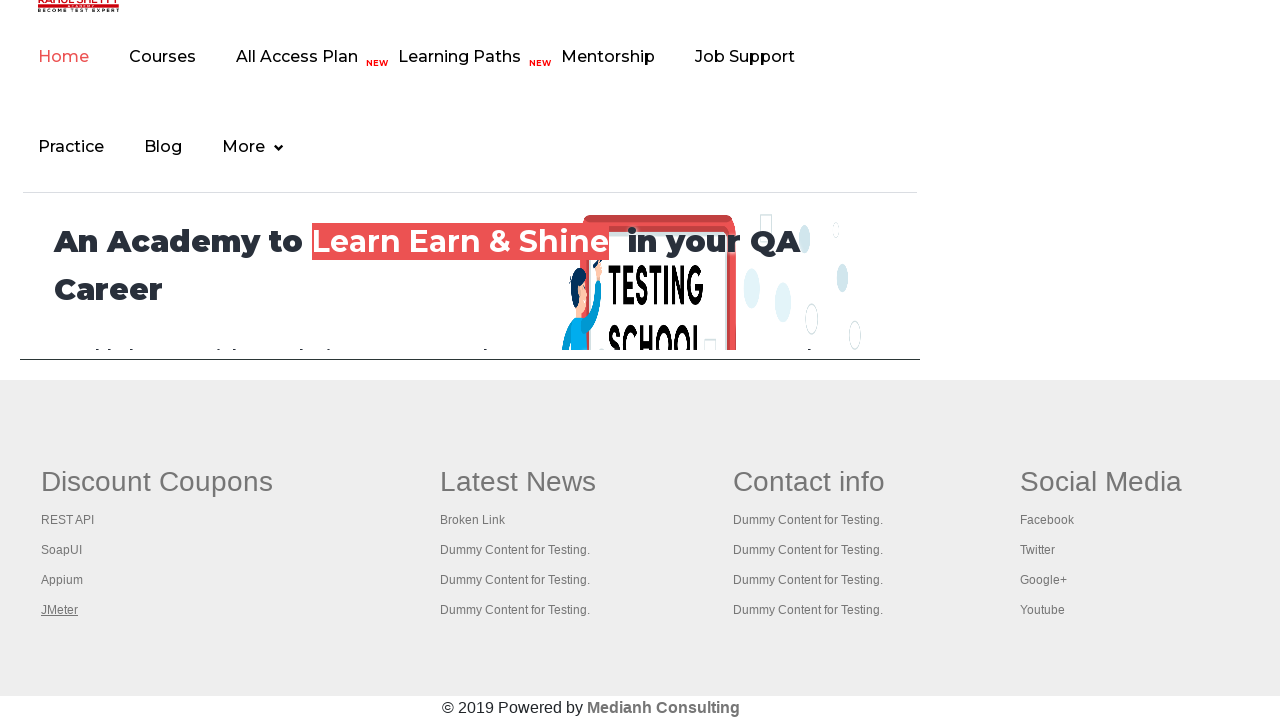

Switched to a new tab
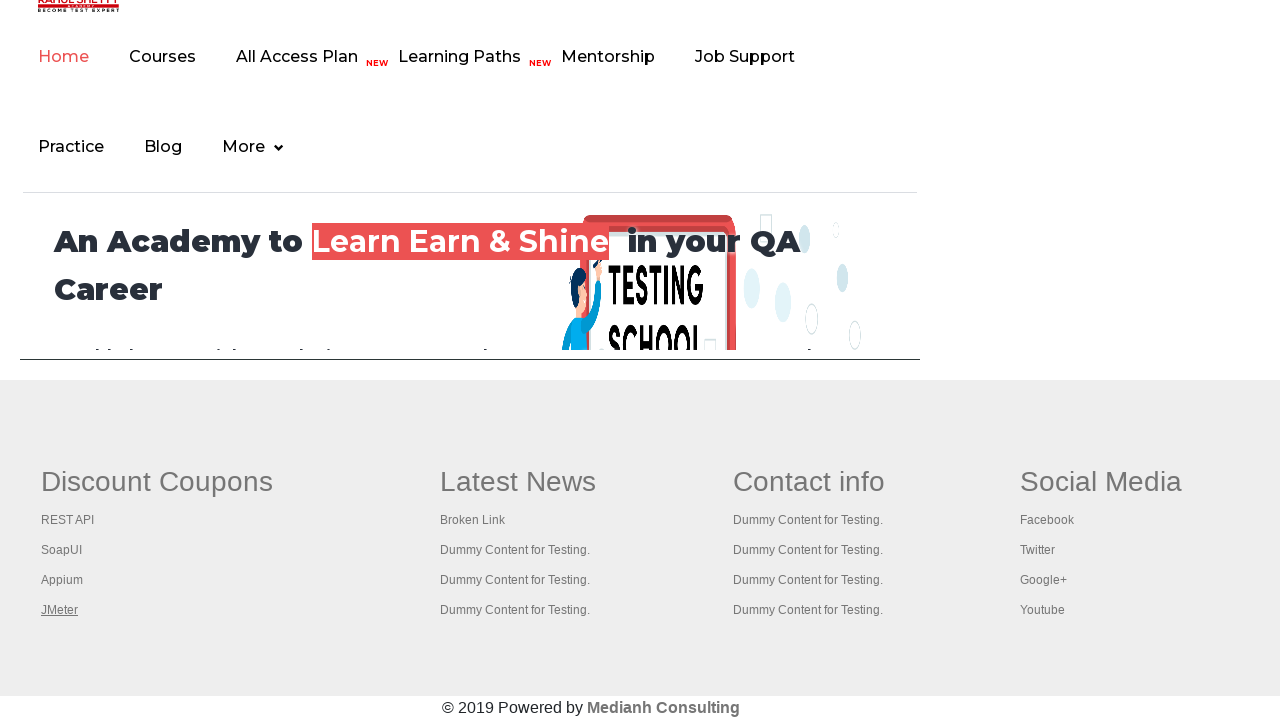

Tab page content loaded successfully
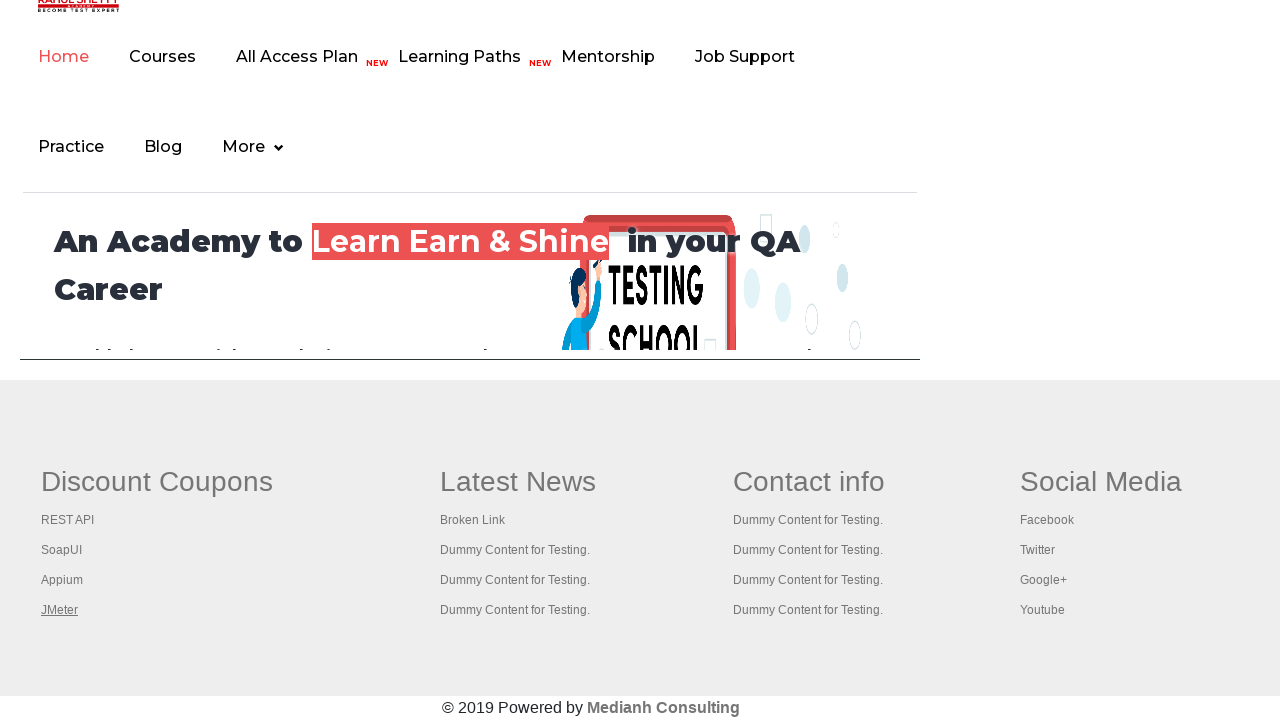

Switched to a new tab
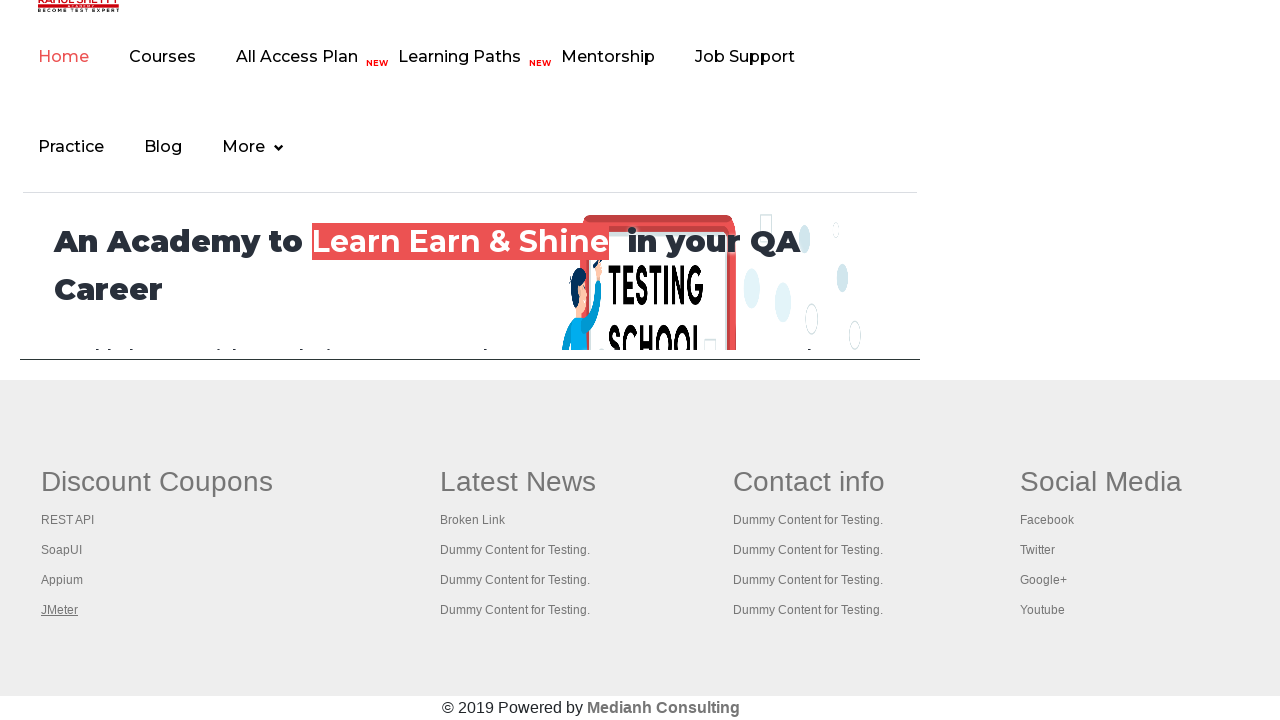

Tab page content loaded successfully
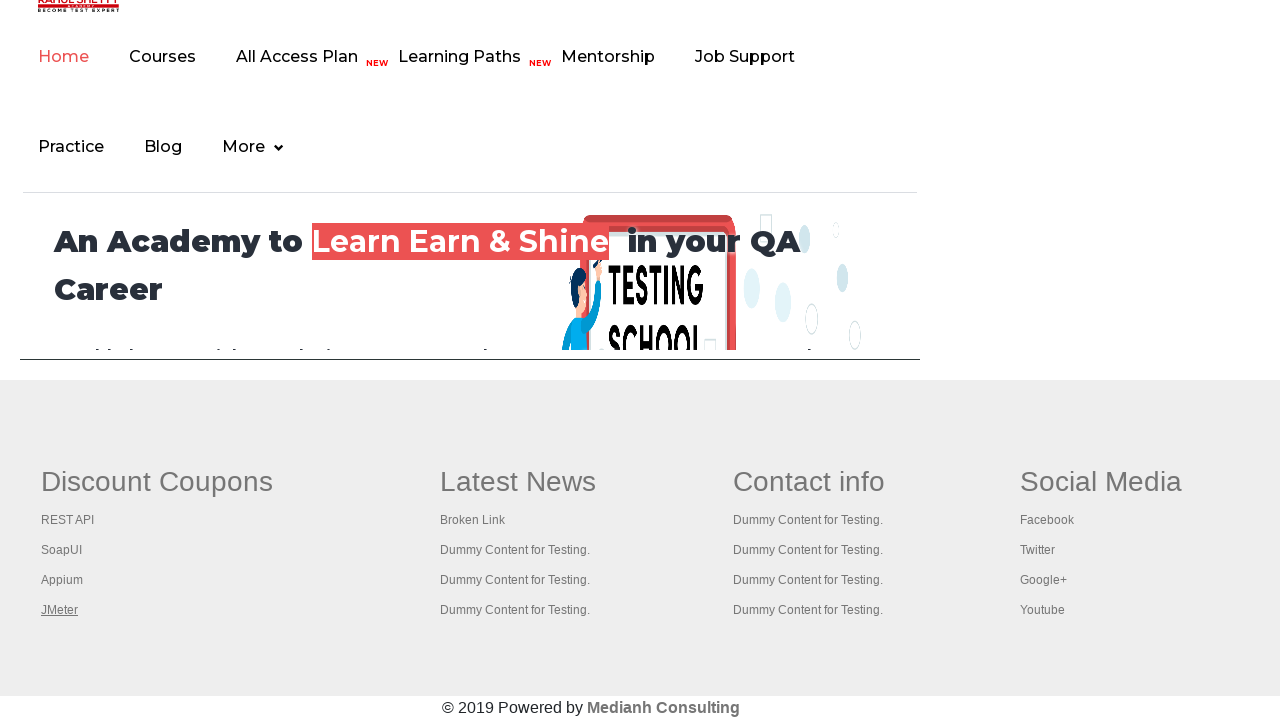

Switched to a new tab
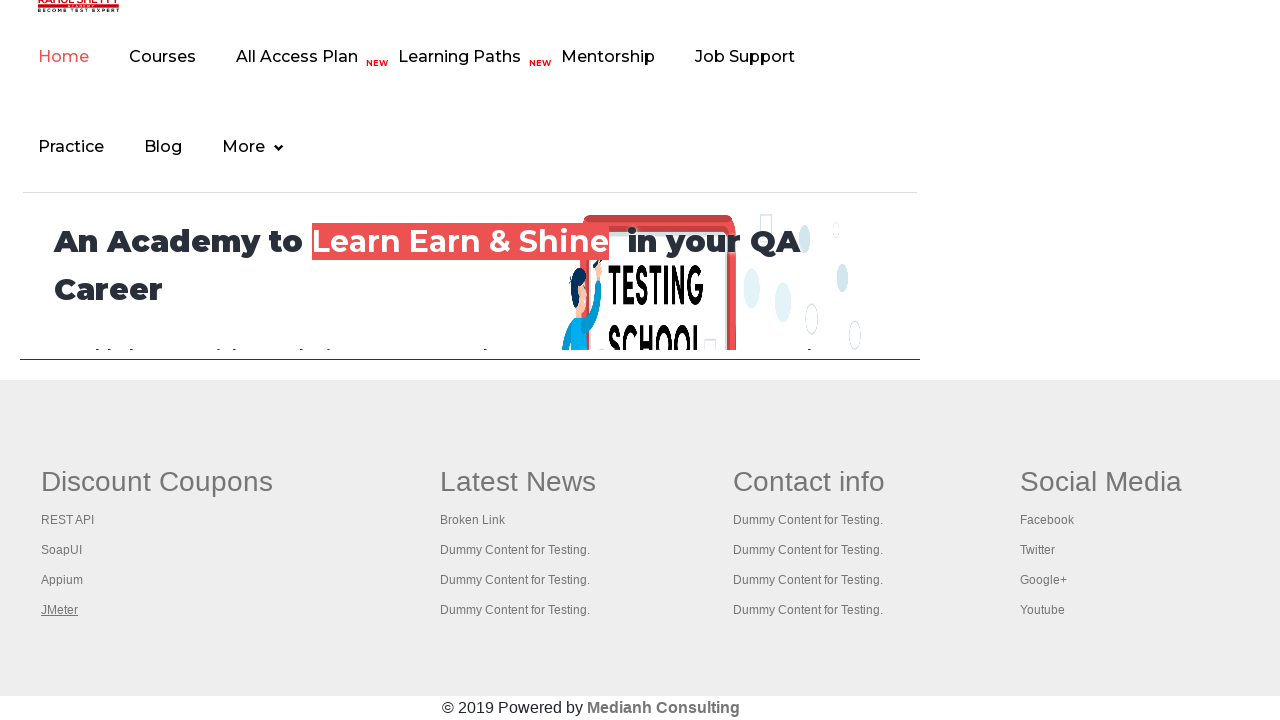

Tab page content loaded successfully
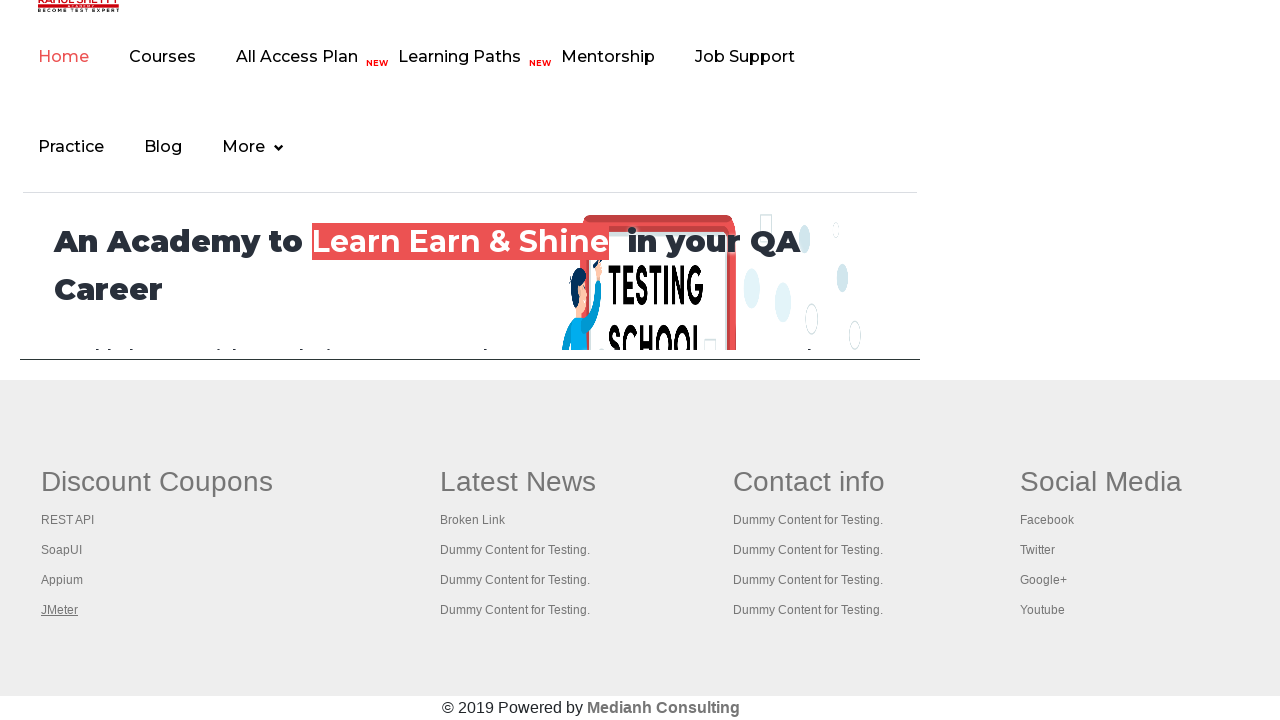

Switched to a new tab
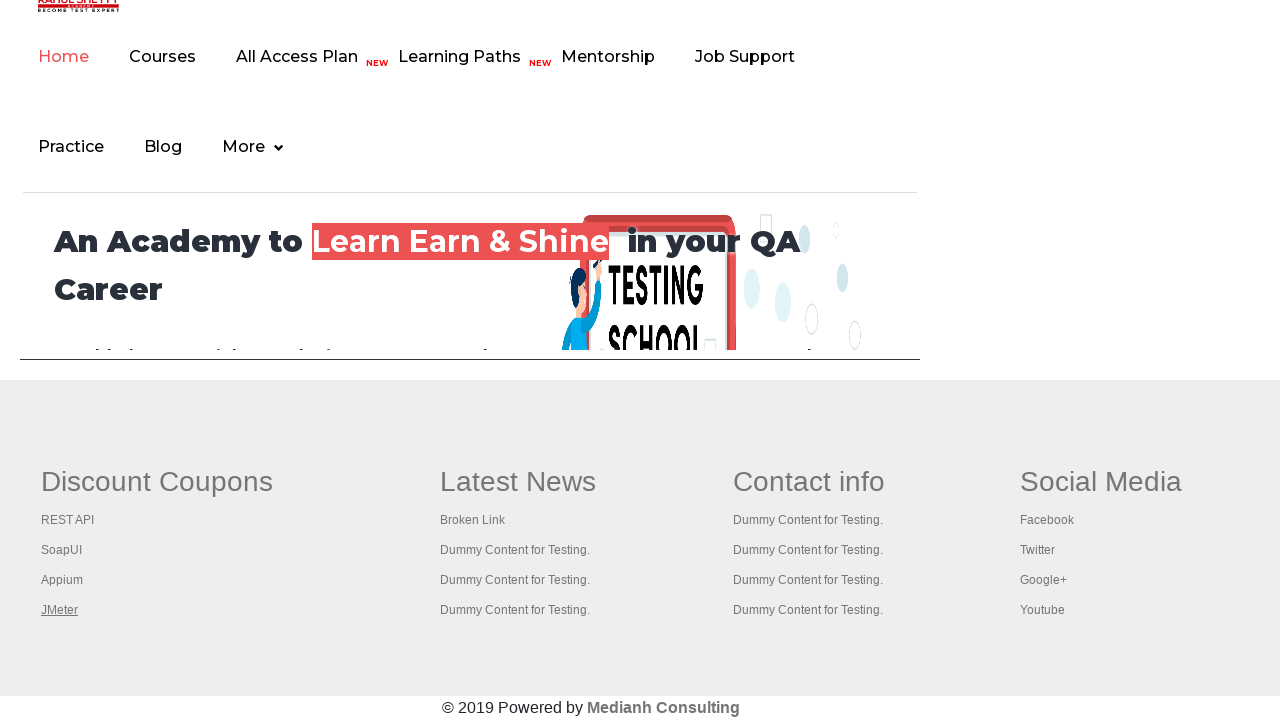

Tab page content loaded successfully
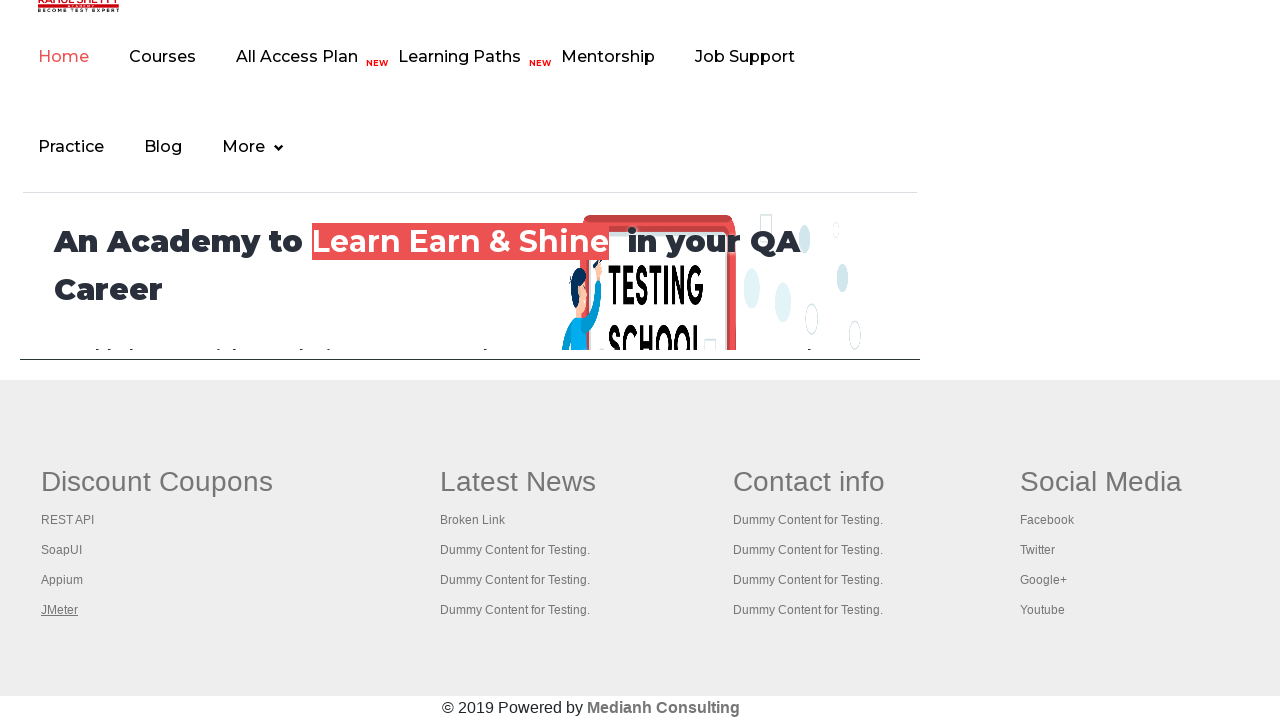

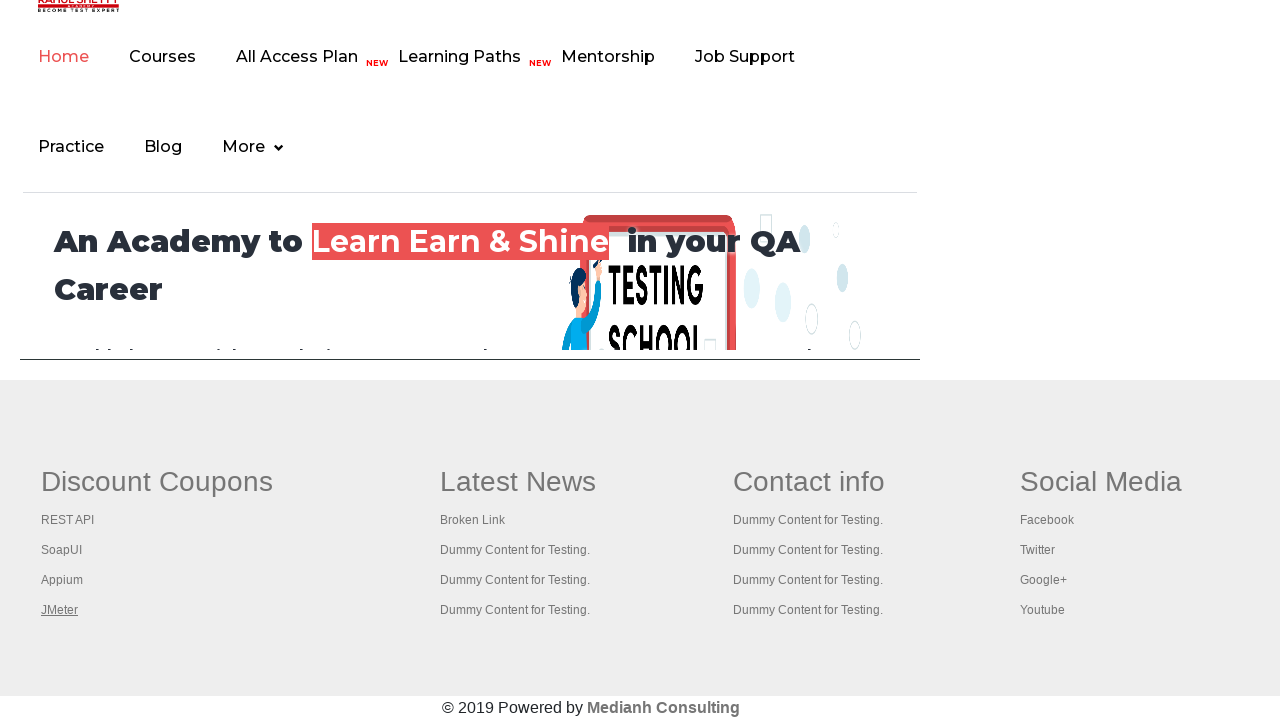